Tests drag and drop functionality by dragging an element from one location to another on the jQuery UI demo page

Starting URL: https://jqueryui.com/resources/demos/droppable/default.html

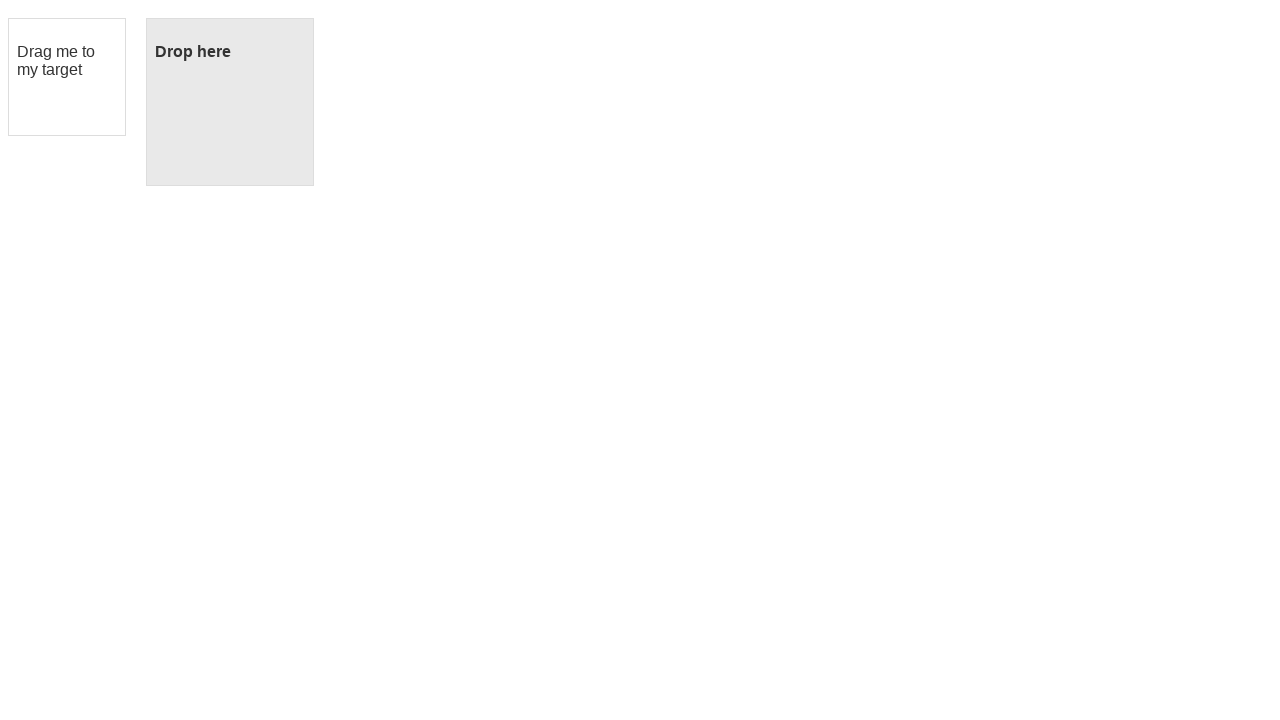

Navigated to jQuery UI droppable demo page
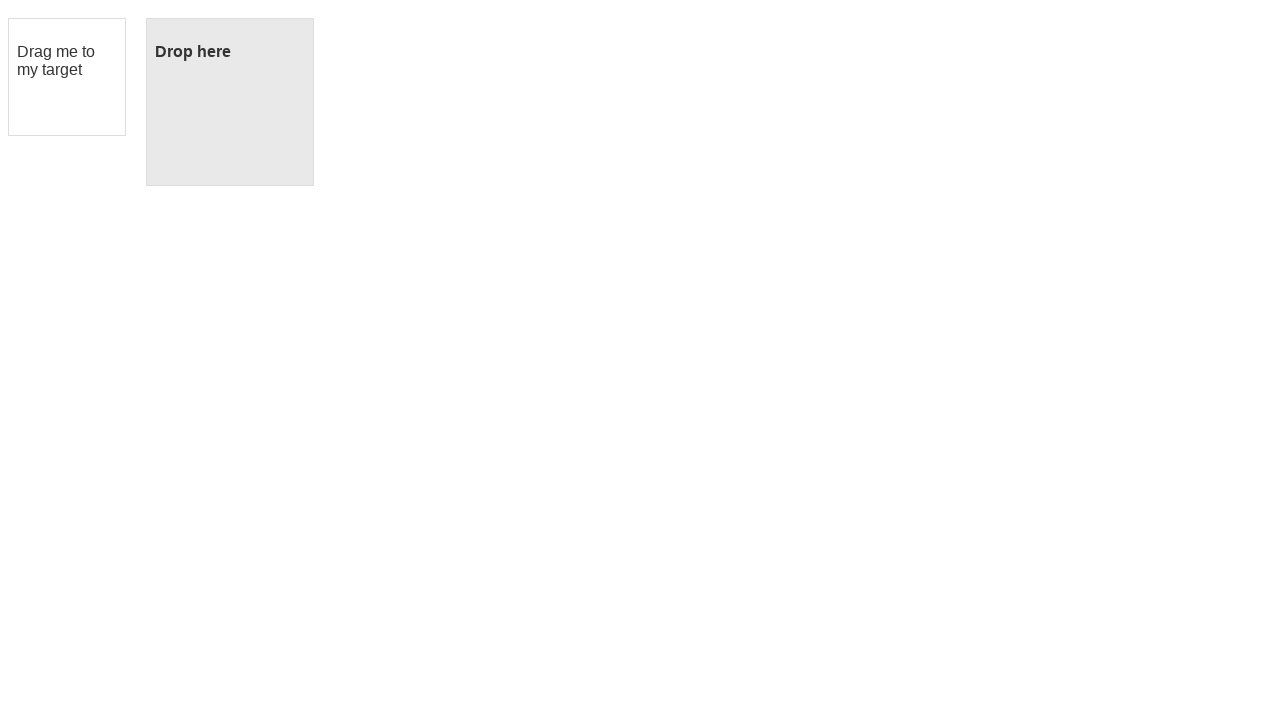

Located the draggable element
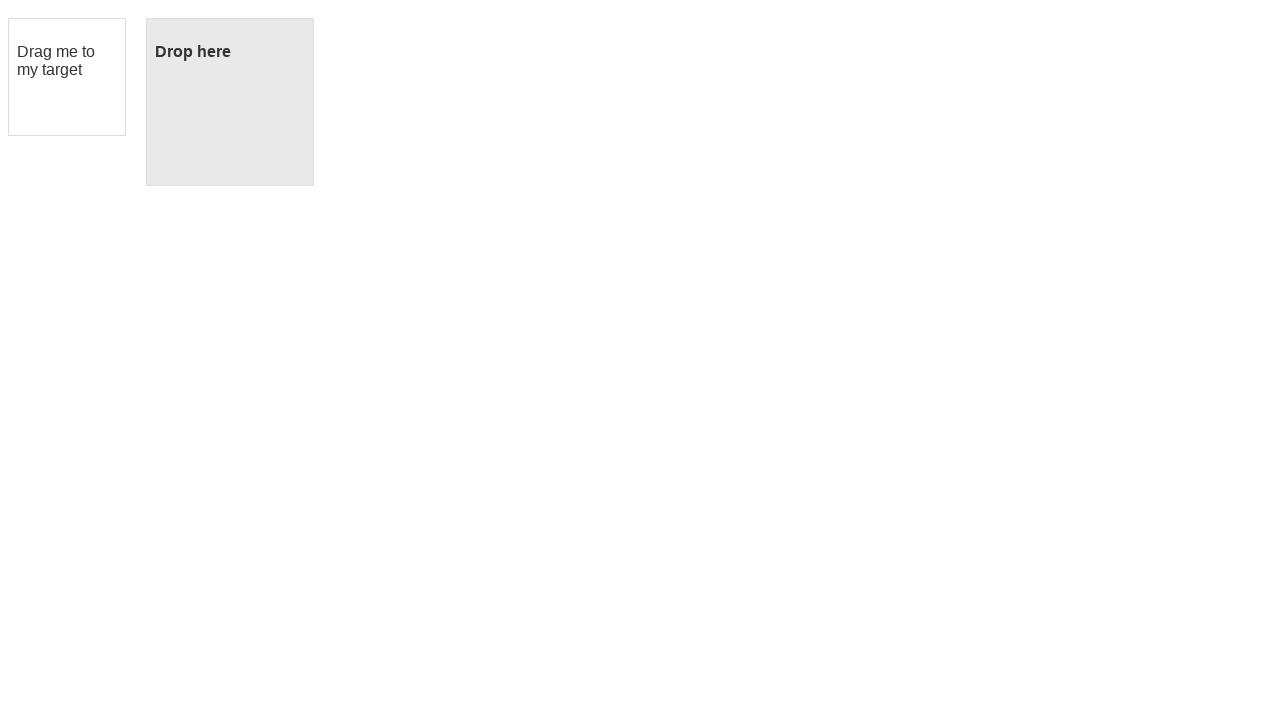

Located the droppable target element
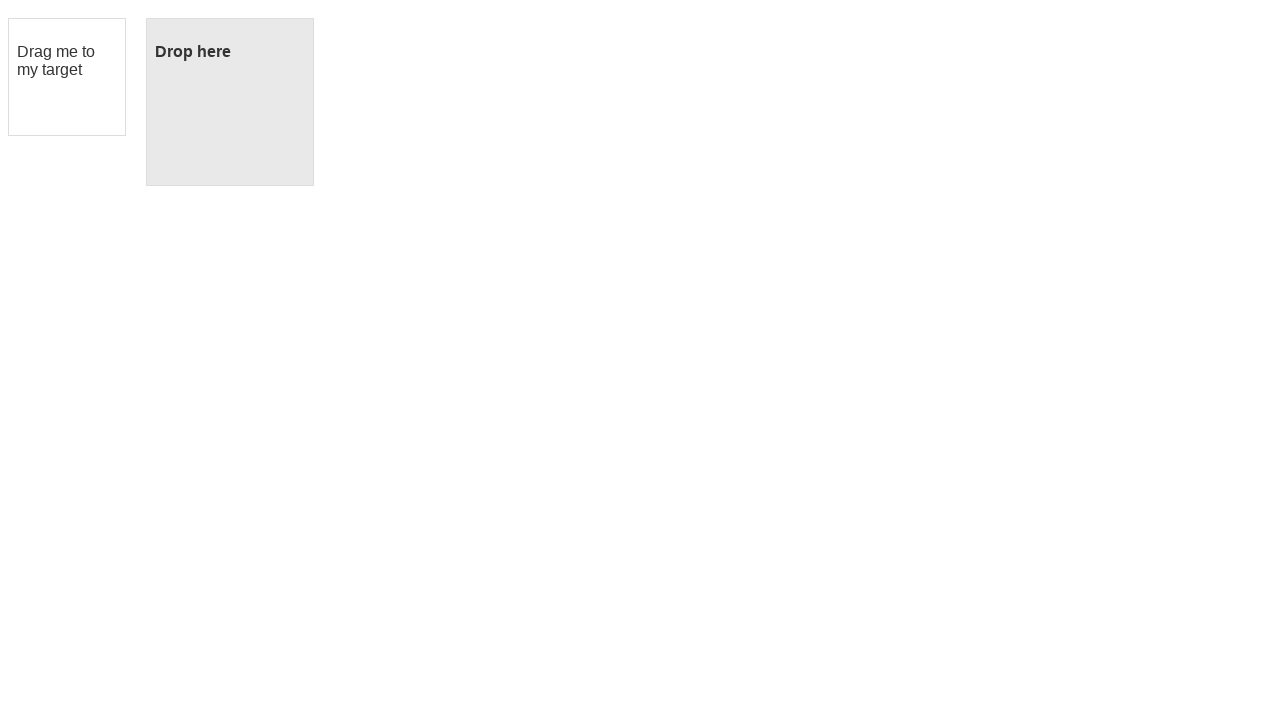

Dragged element from draggable to droppable target at (230, 102)
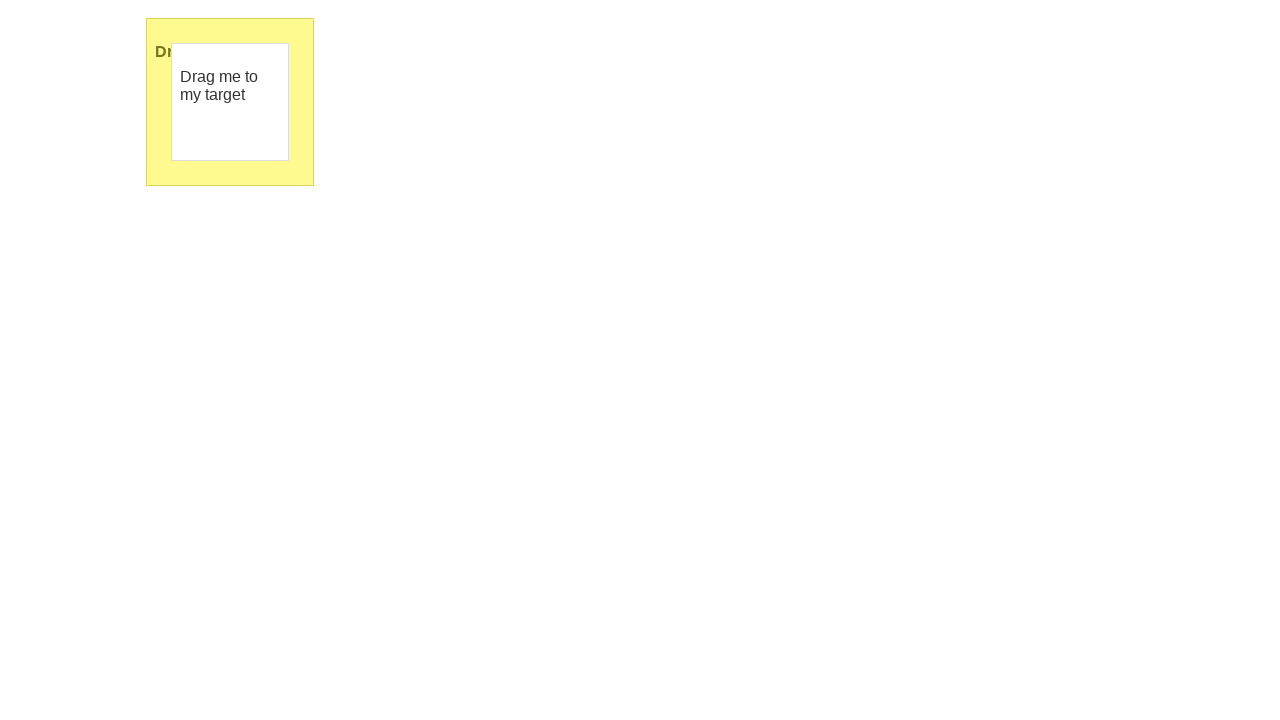

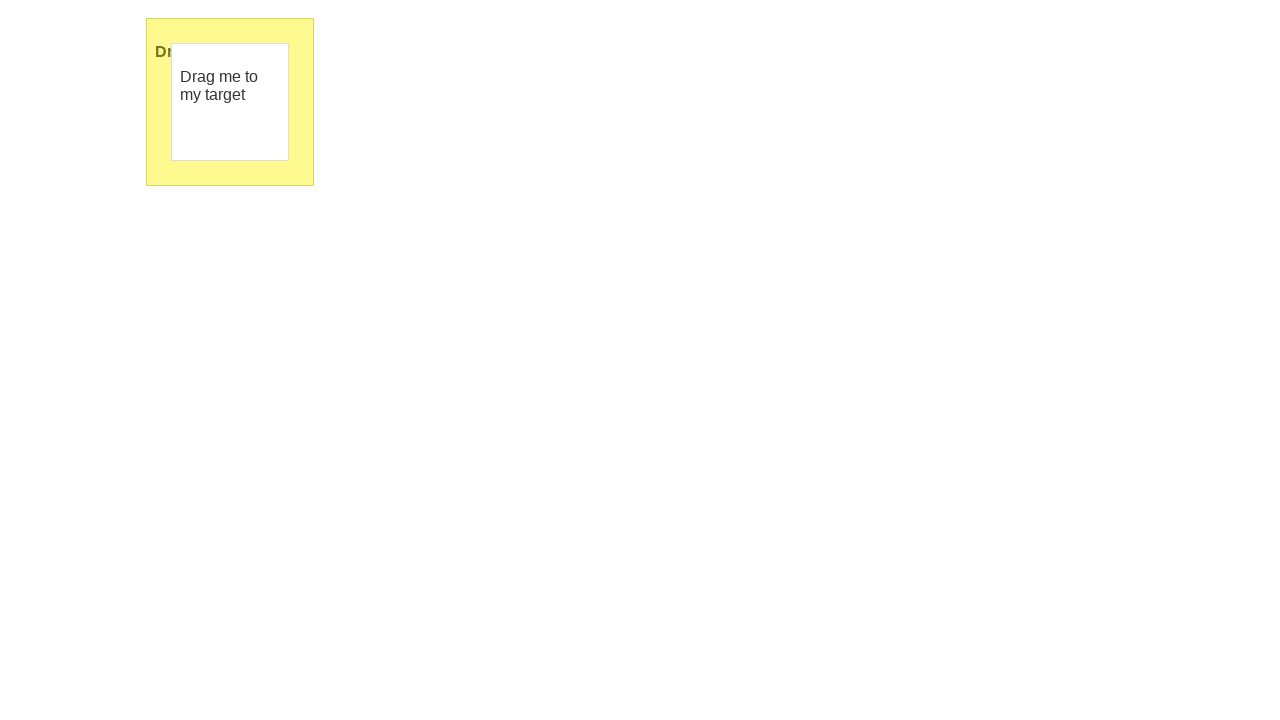